Tests radio button validation on an HTML forms tutorial page by clicking radio buttons in two groups and verifying their selection state.

Starting URL: http://www.echoecho.com/htmlforms10.htm

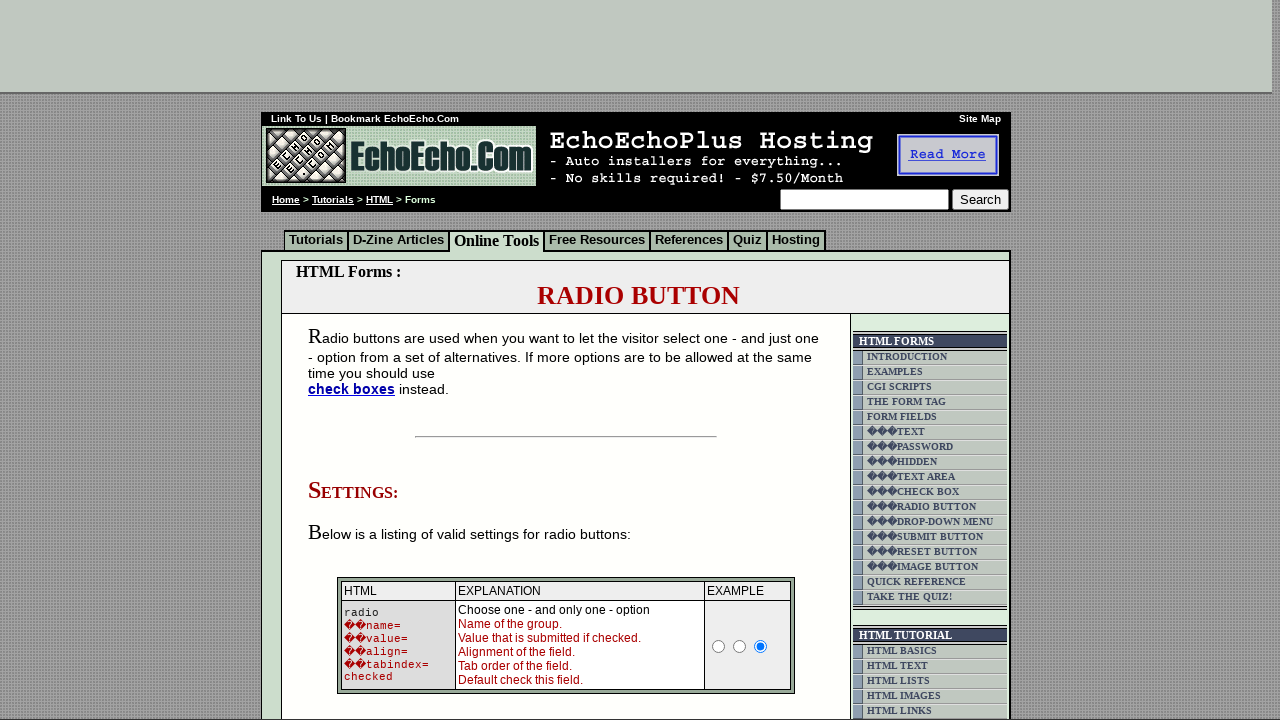

Page loaded with domcontentloaded state
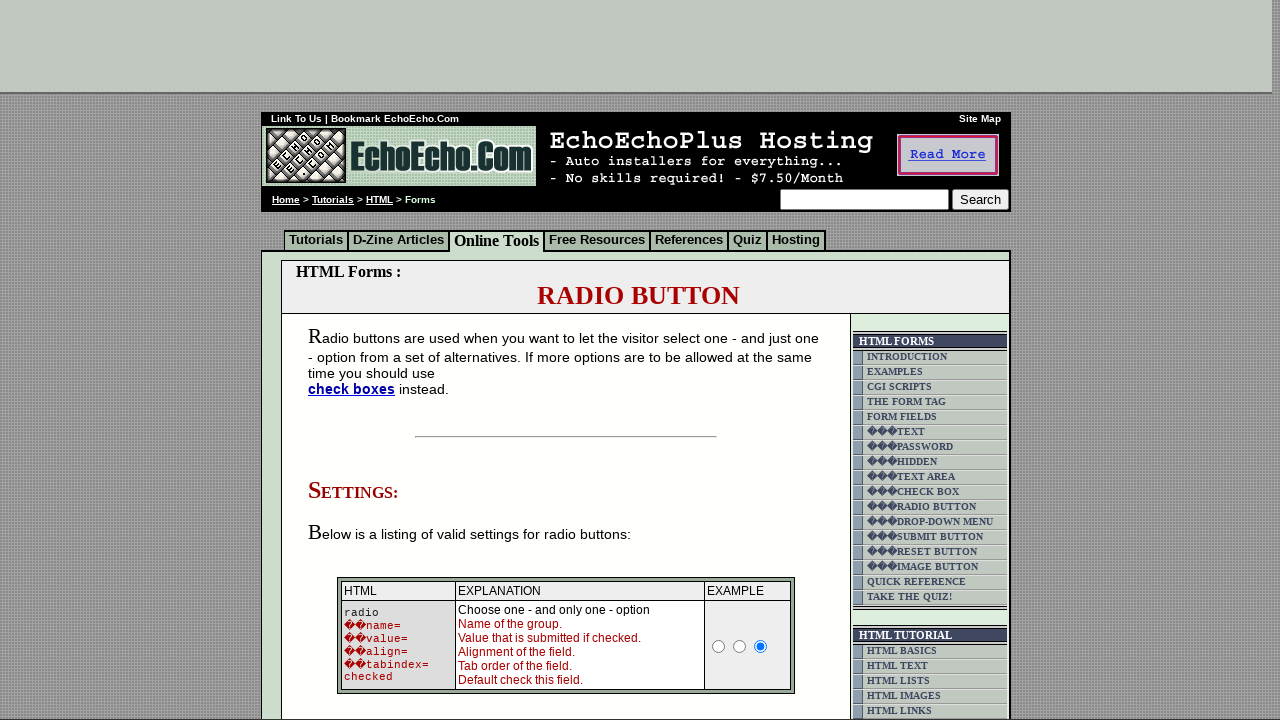

Located 3 radio buttons in group1
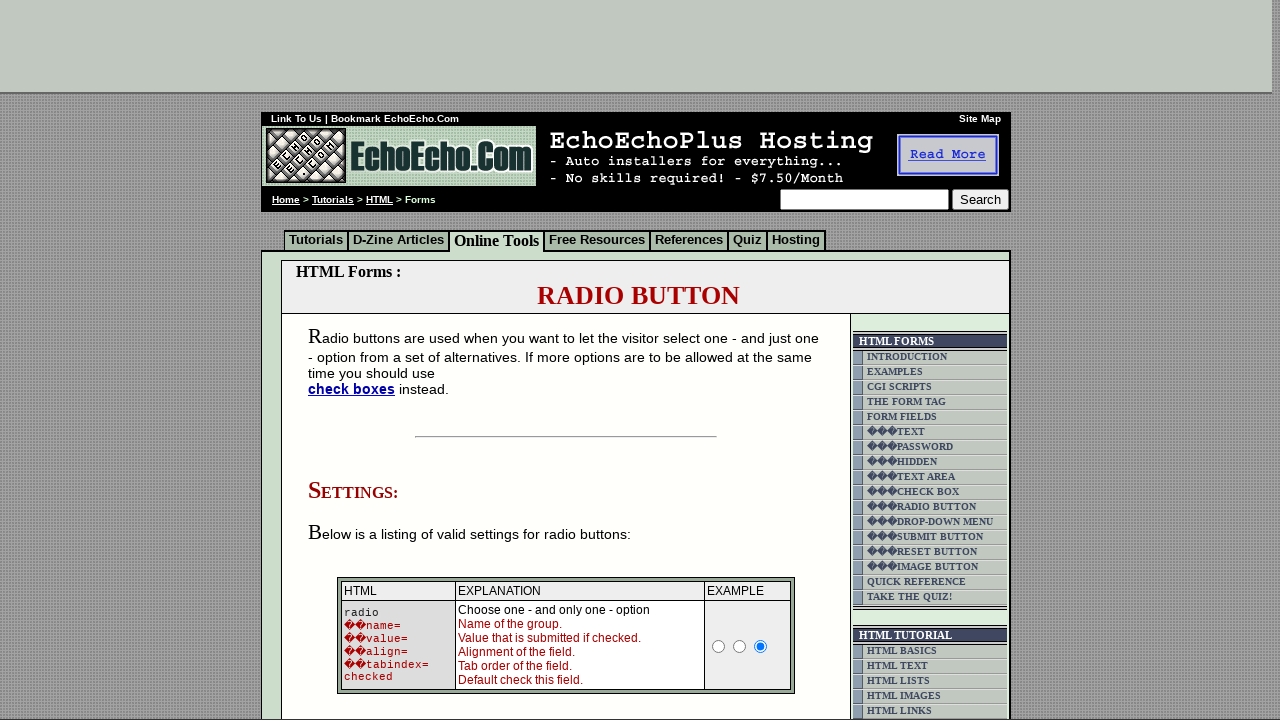

Clicked the third radio button in group1 at (356, 360) on input[name='group1'] >> nth=2
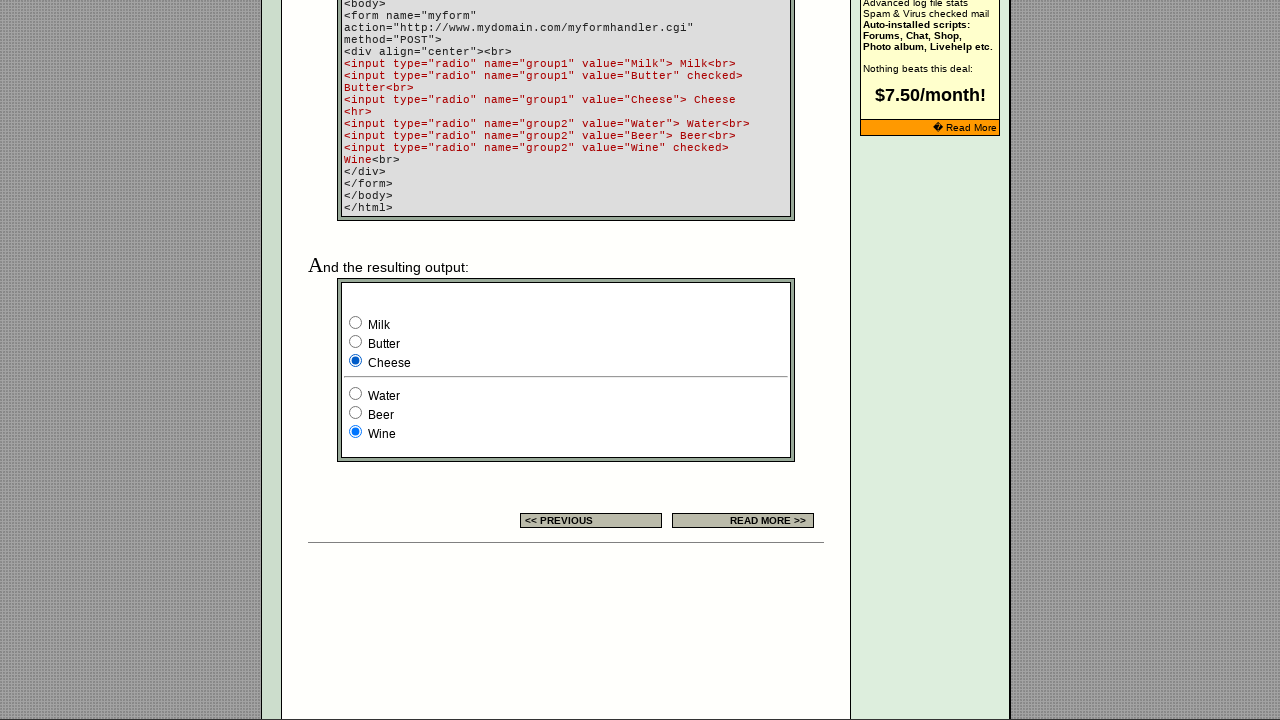

Verified that no radio button in group1 is selected
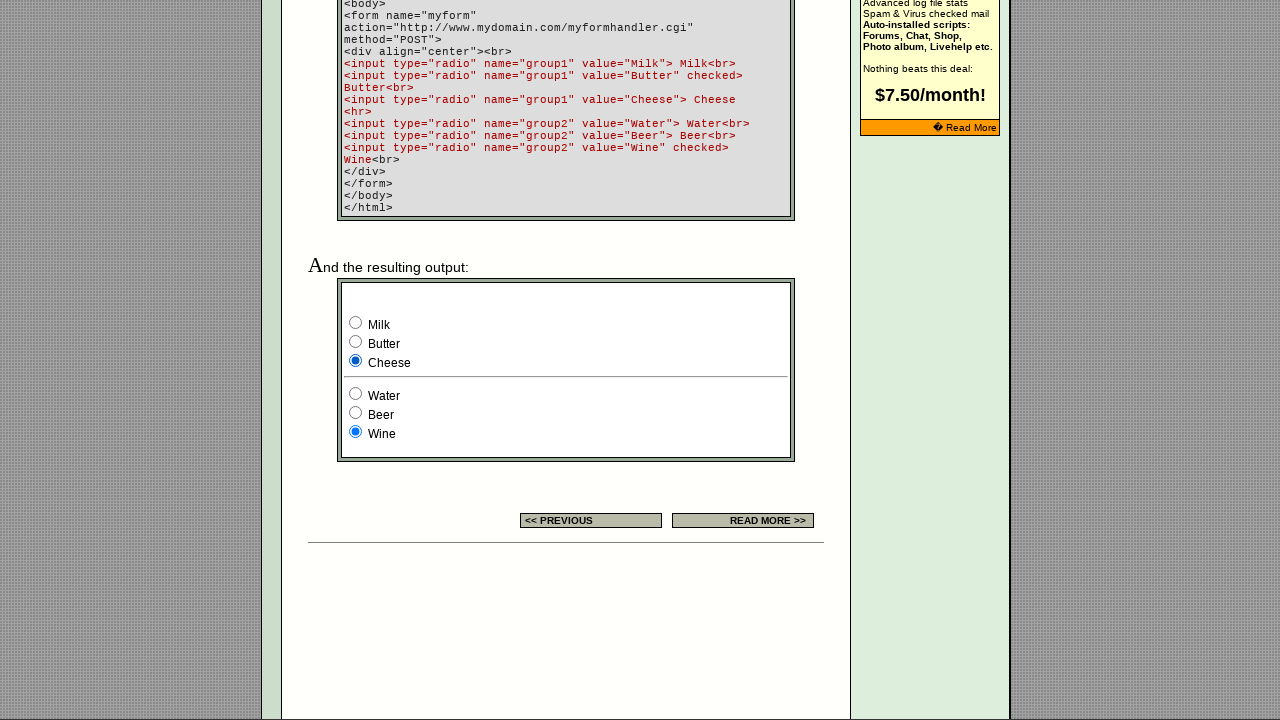

Located 3 radio buttons in group2
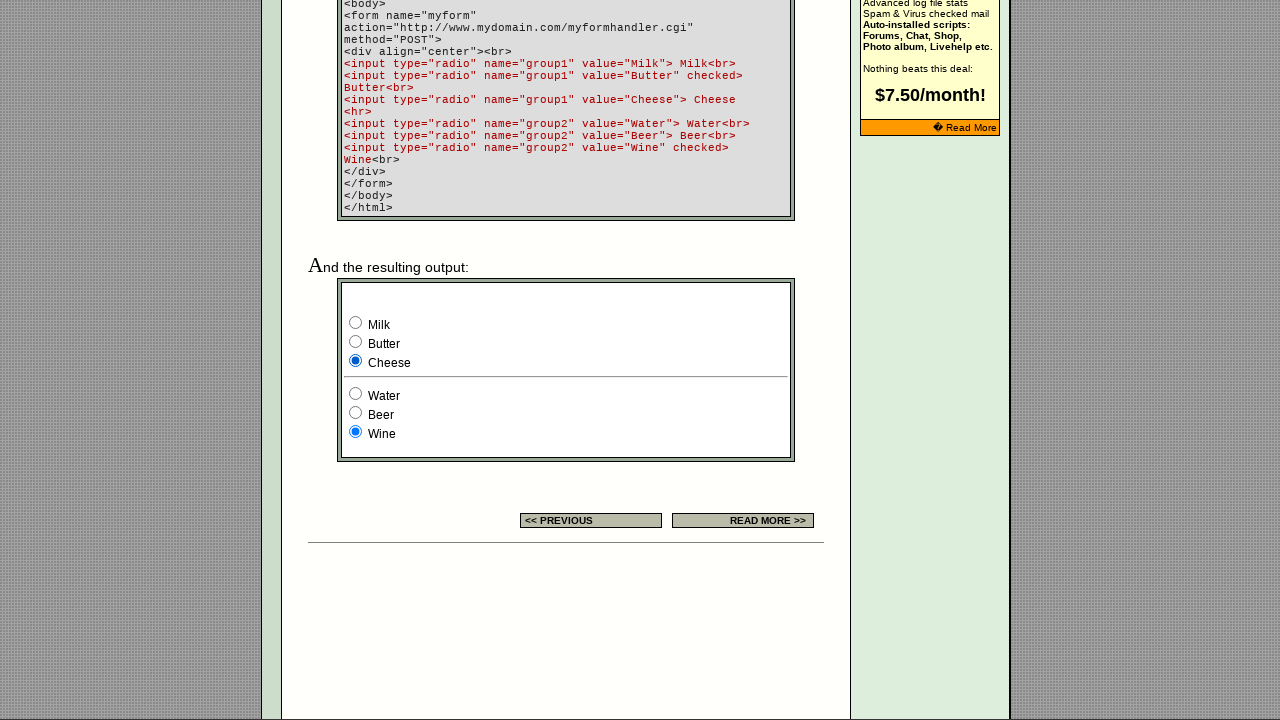

Clicked the third radio button in group2 at (356, 432) on input[name='group2'] >> nth=2
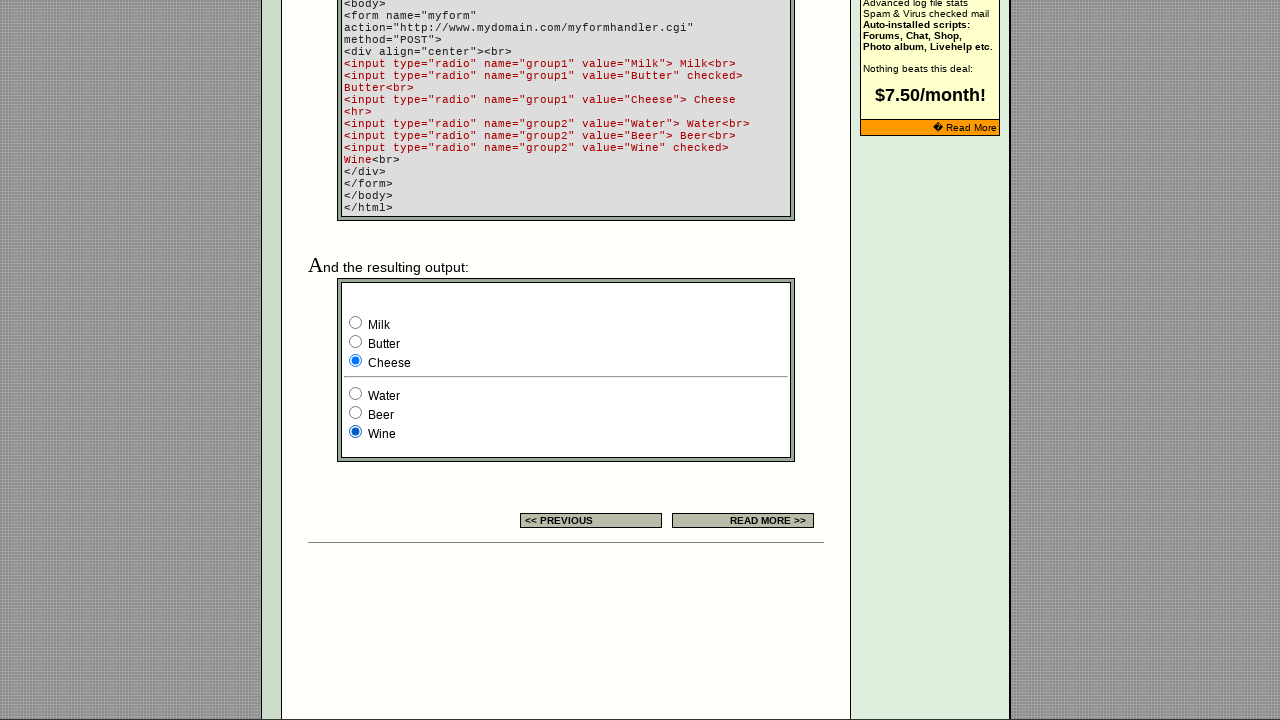

Verified that no radio button in group1 is selected after group2 click
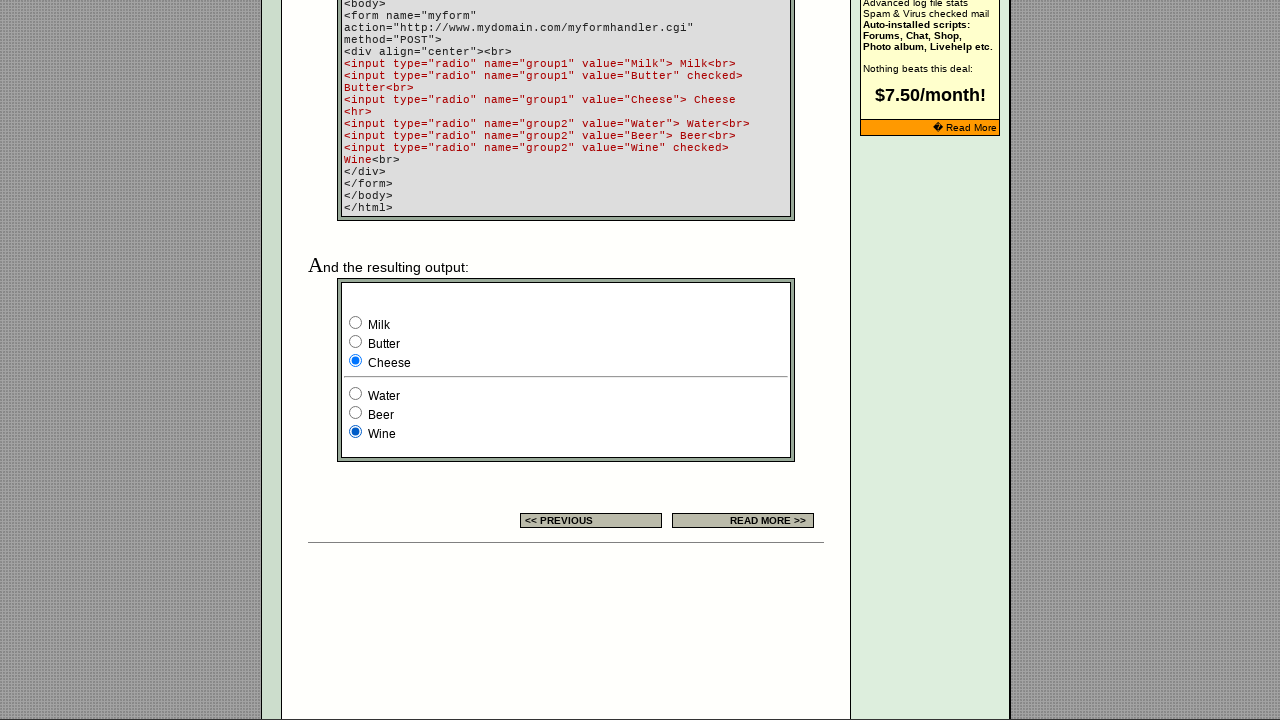

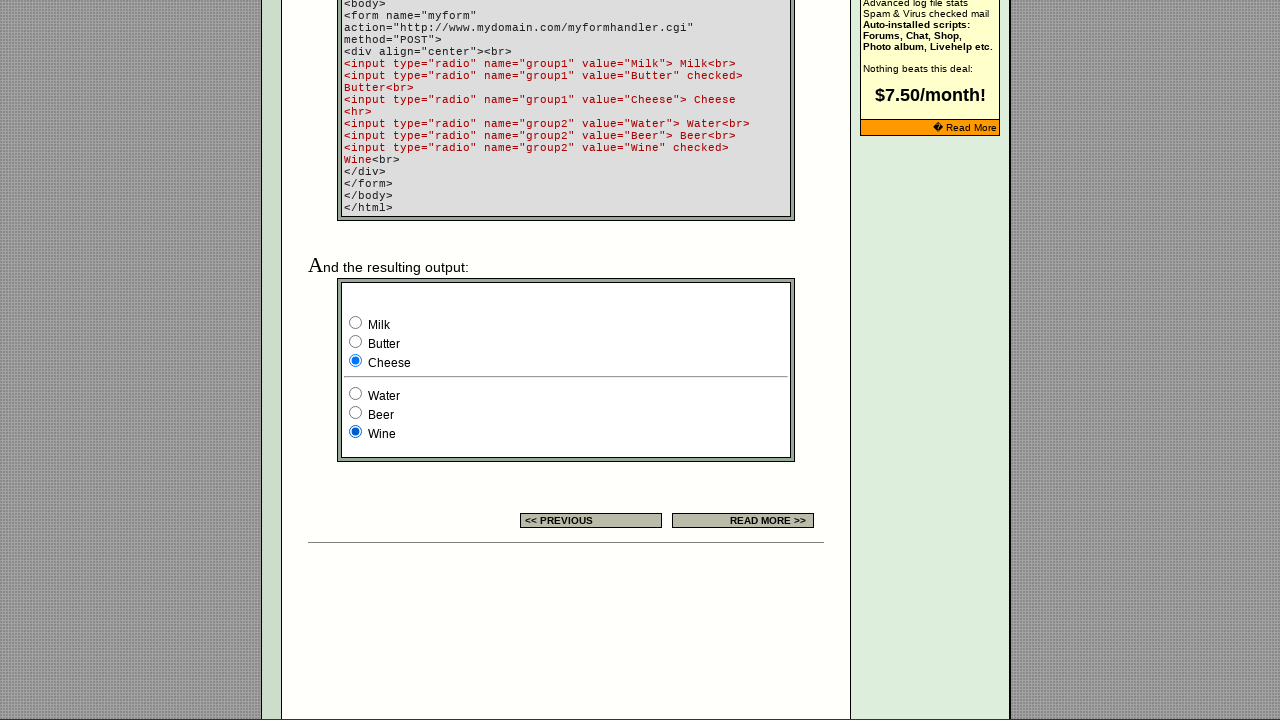